Tests the add element functionality on HerokuApp by clicking the Add Element button and verifying a new button appears

Starting URL: https://the-internet.herokuapp.com/

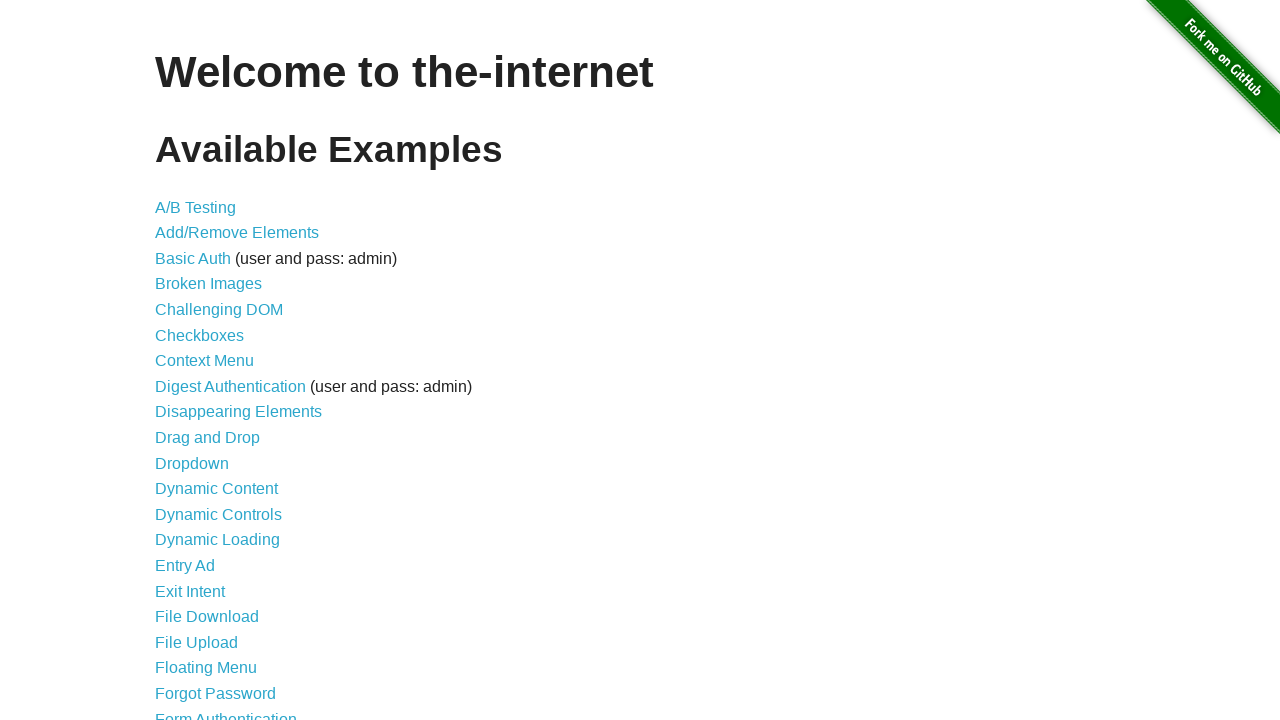

Clicked on Add/Remove Elements link at (237, 233) on a[href='/add_remove_elements/']
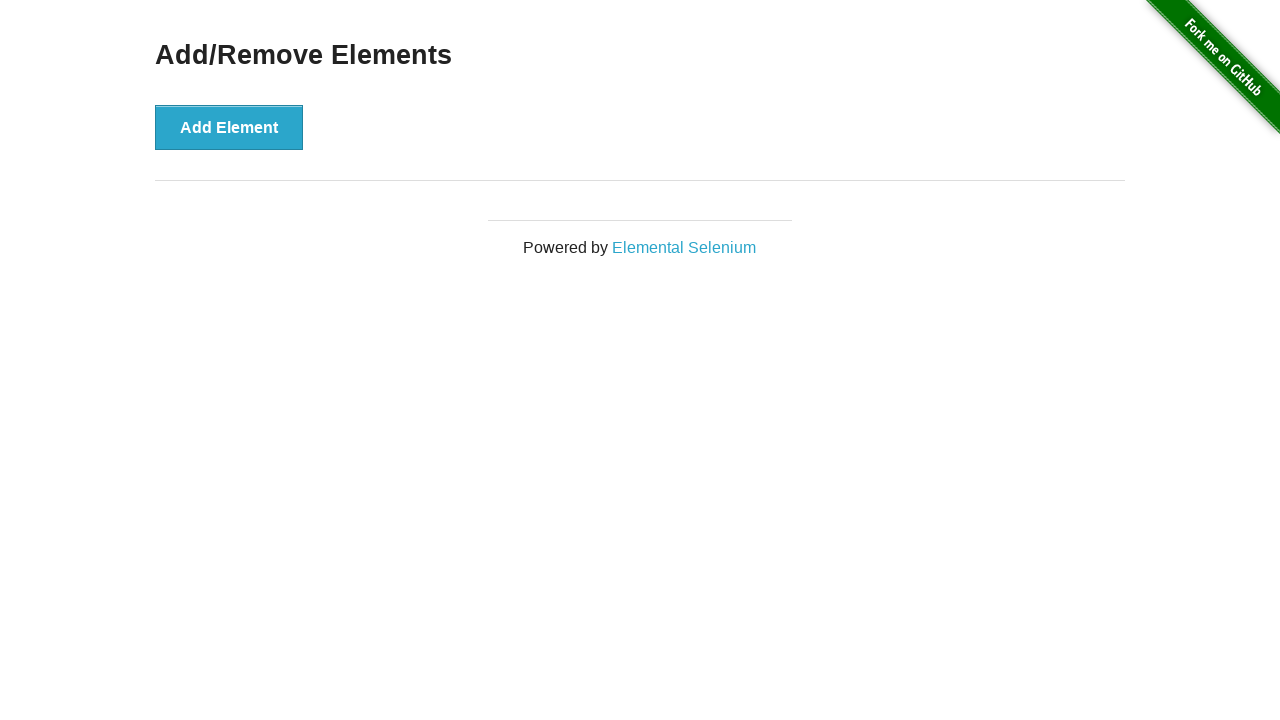

Clicked the Add Element button at (229, 127) on button[onclick='addElement()']
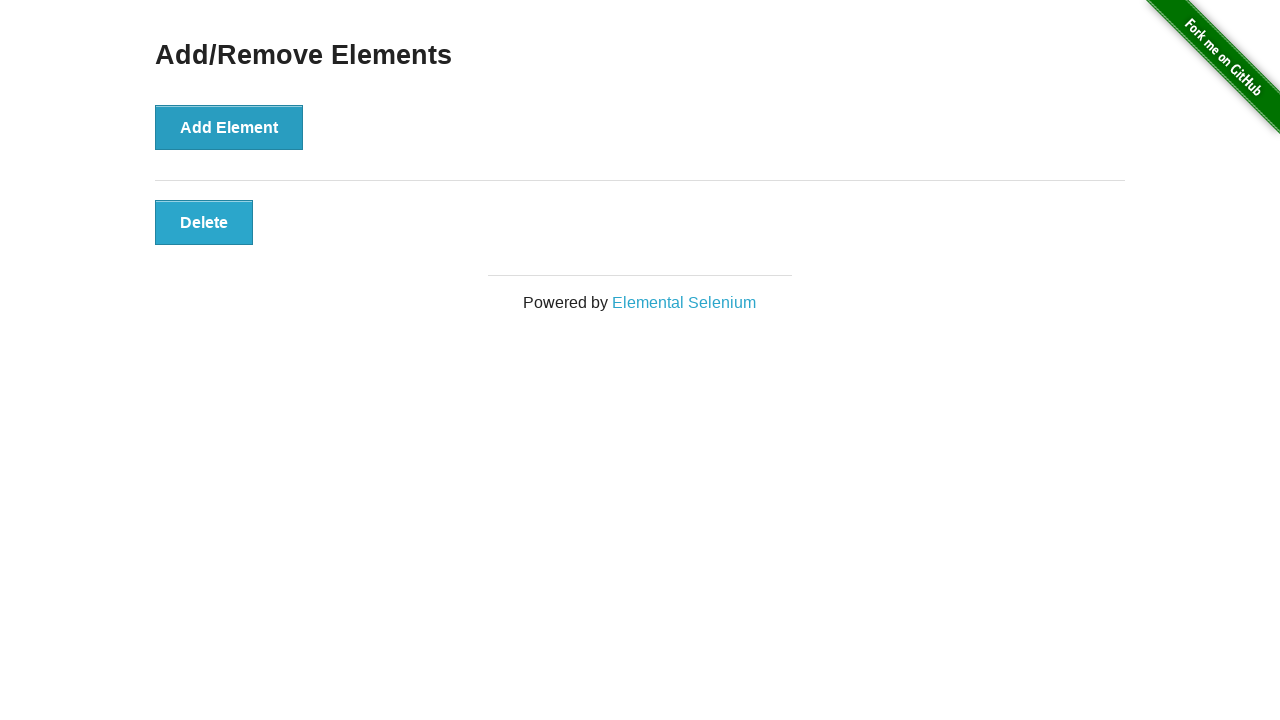

Verified new button element was added and is visible
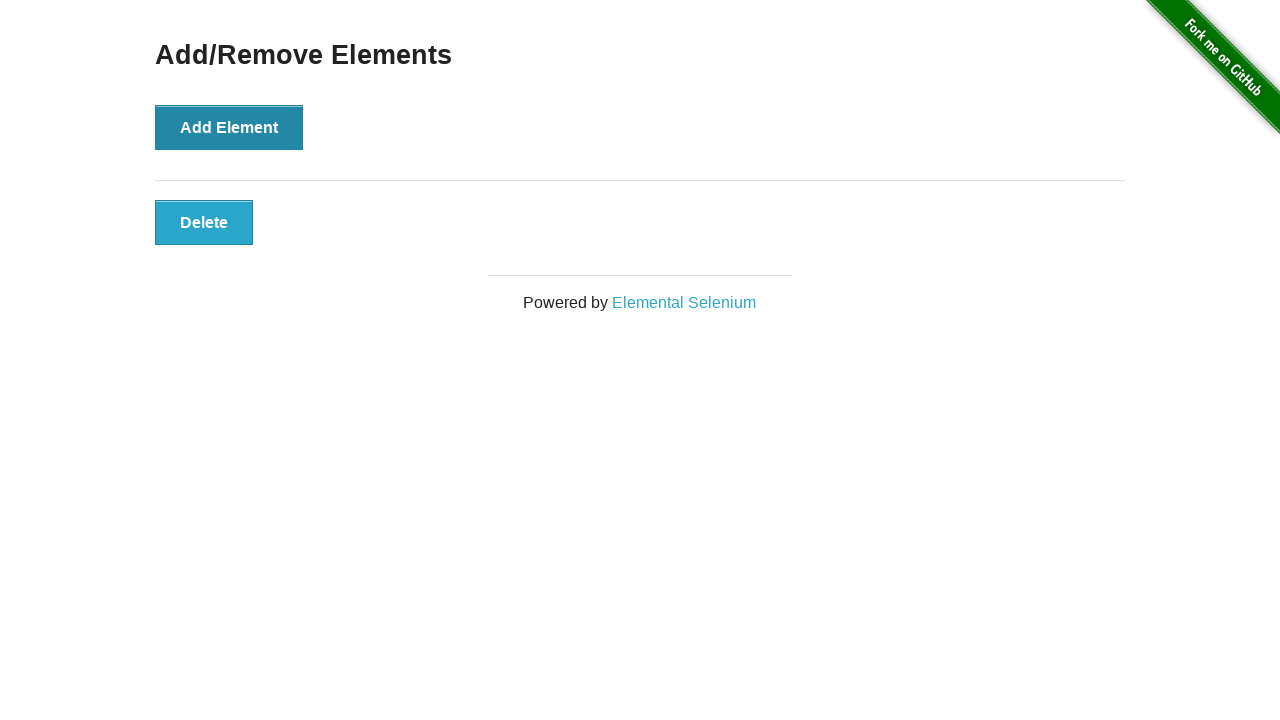

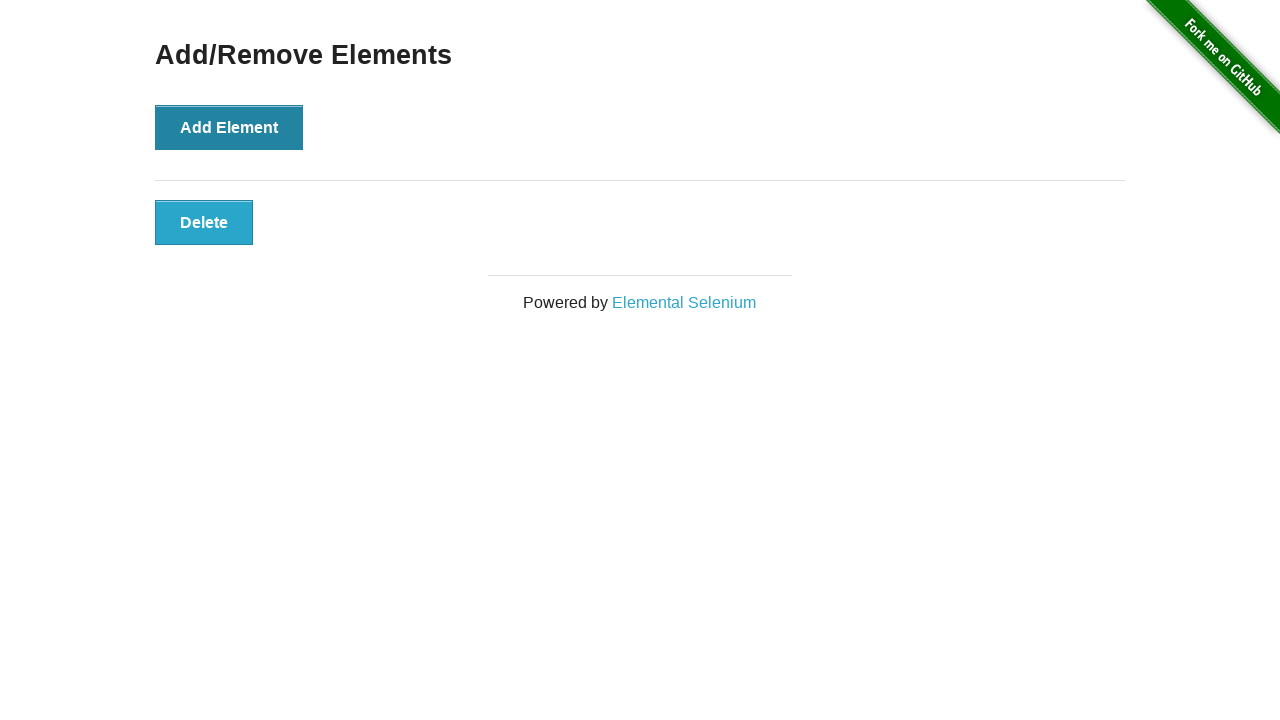